Tests the online calculator by adding two positive numbers (55 + 9) and verifying the result equals 64

Starting URL: https://www.calculadoraonline.com.br/basica

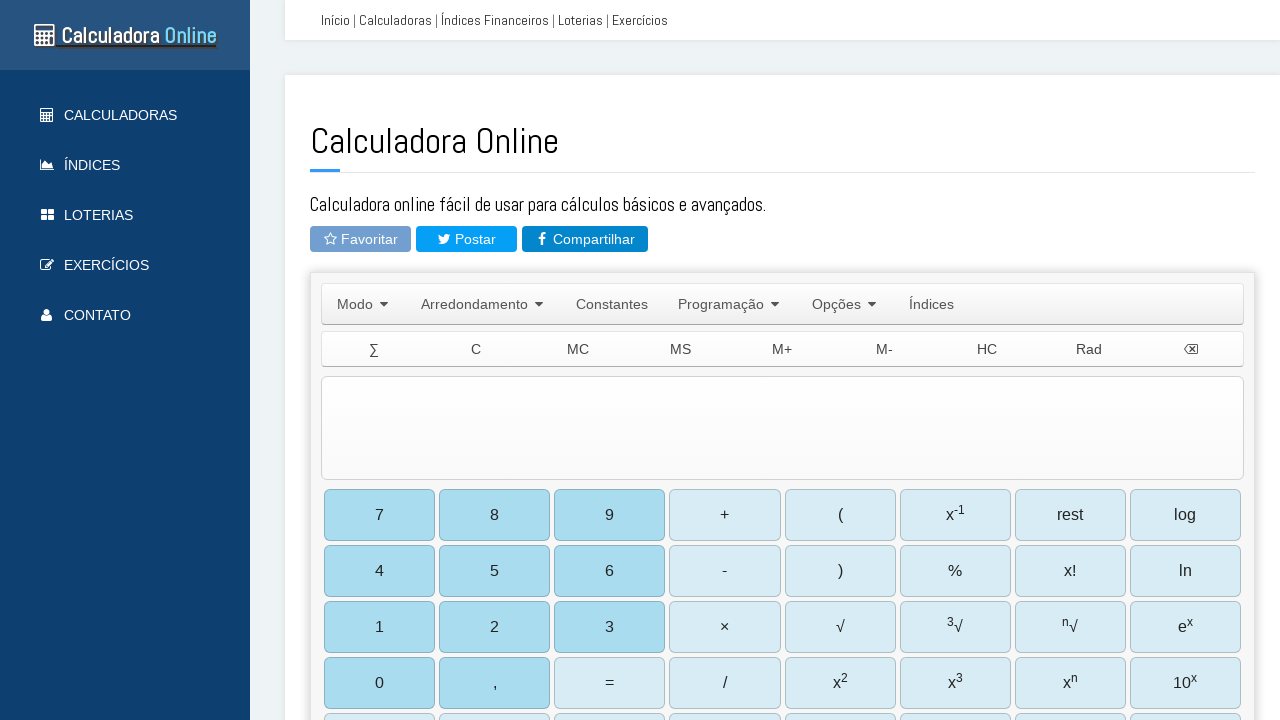

Clicked button #b10 (digit 5) first time at (495, 571) on #b10
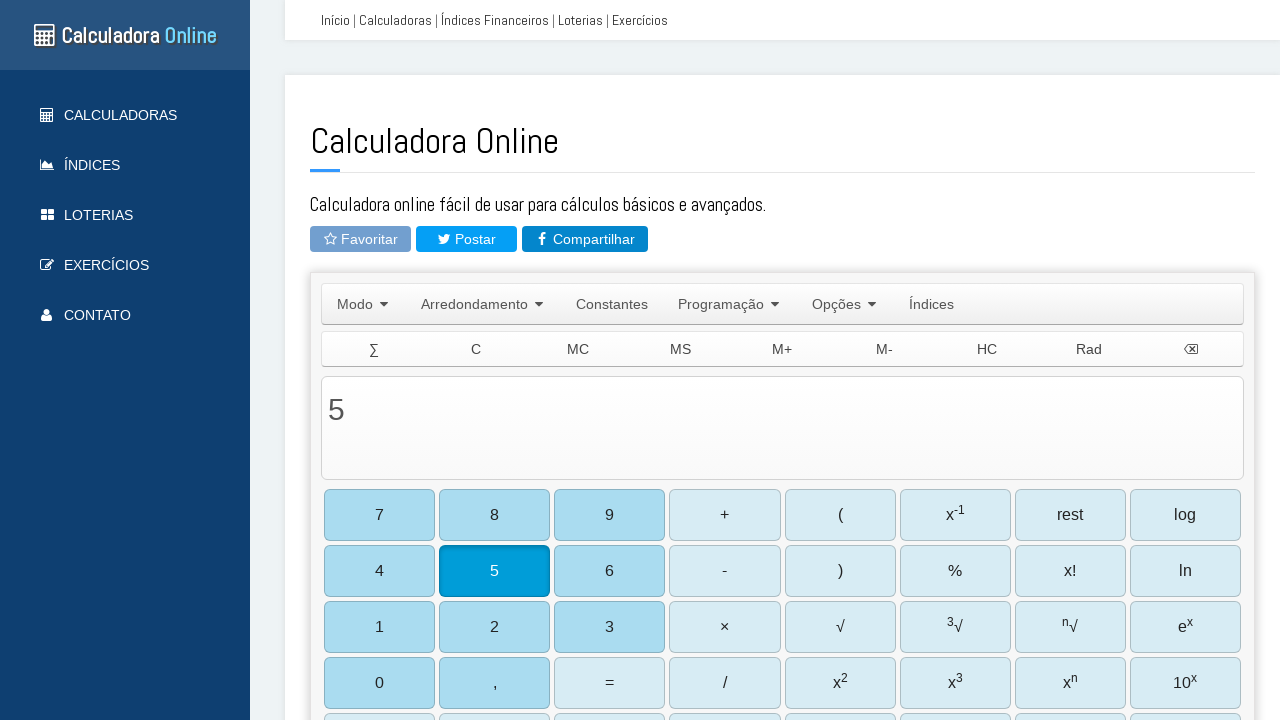

Clicked button #b10 (digit 5) second time to enter 55 at (495, 571) on #b10
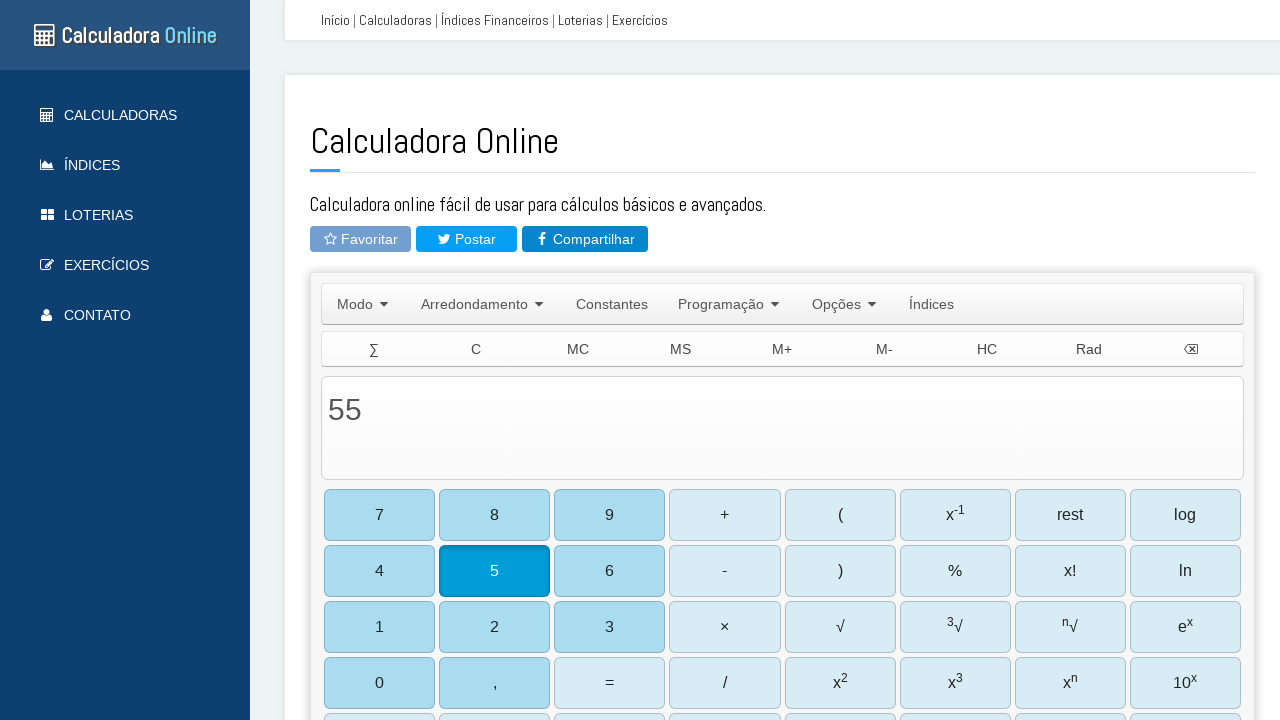

Clicked button #b4 (digit 9) at (725, 515) on #b4
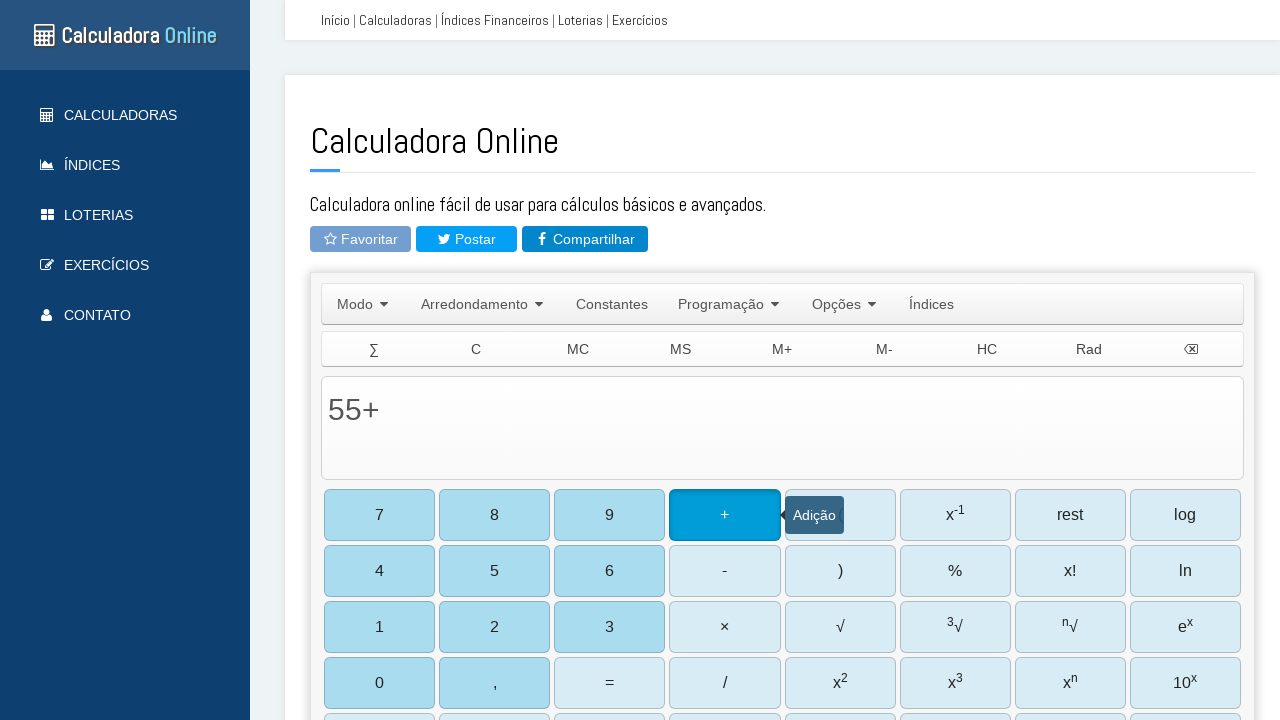

Clicked button #b3 (addition operator) at (610, 515) on #b3
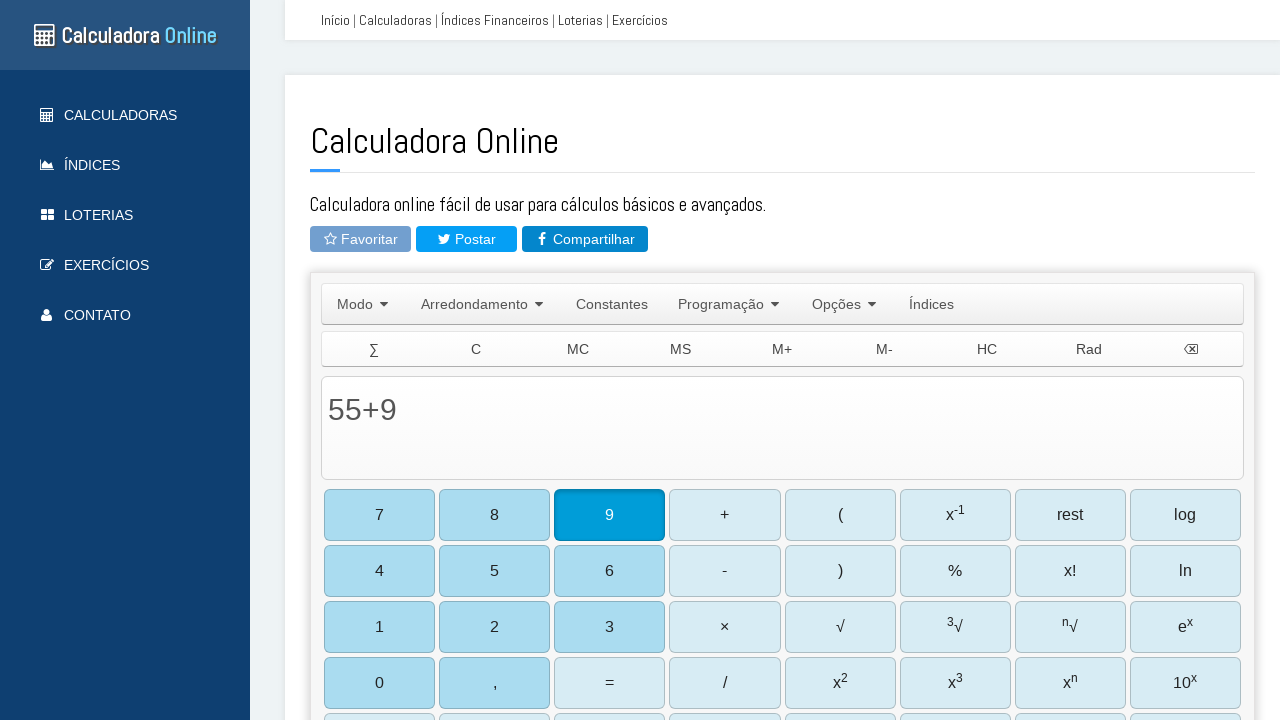

Clicked button #b27 (equals button) at (610, 683) on #b27
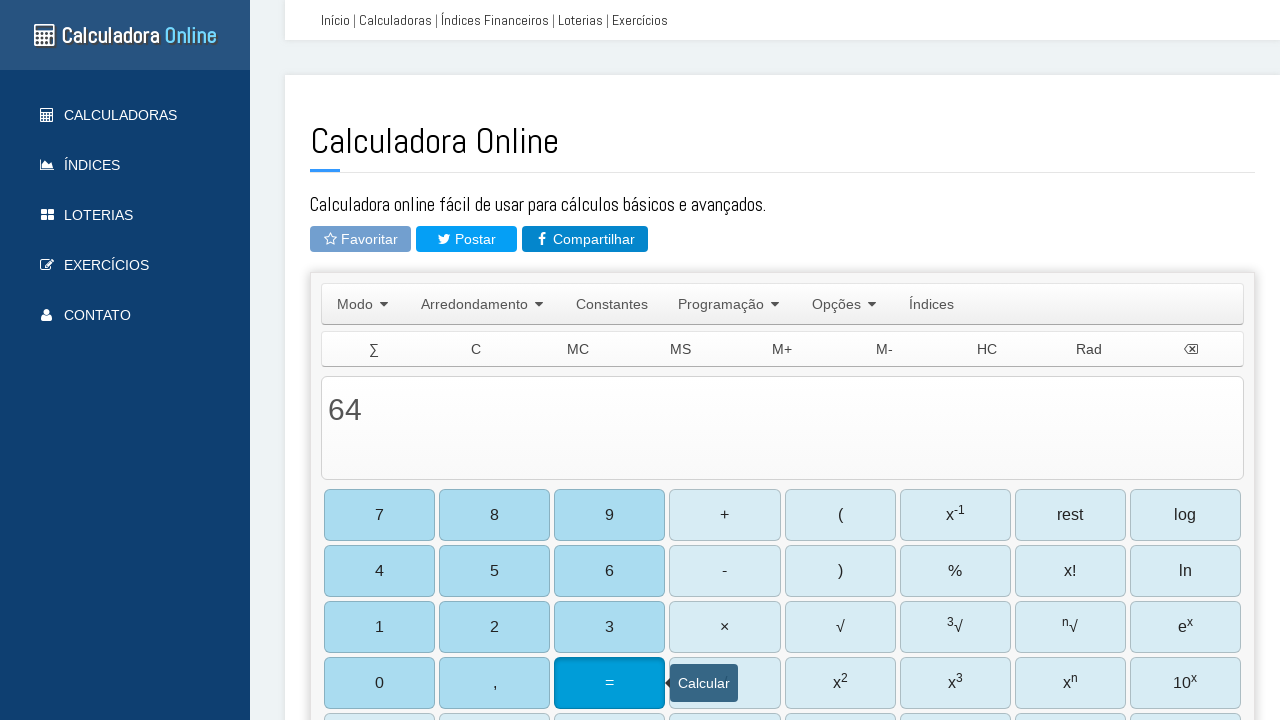

Retrieved result from display field #TIExp
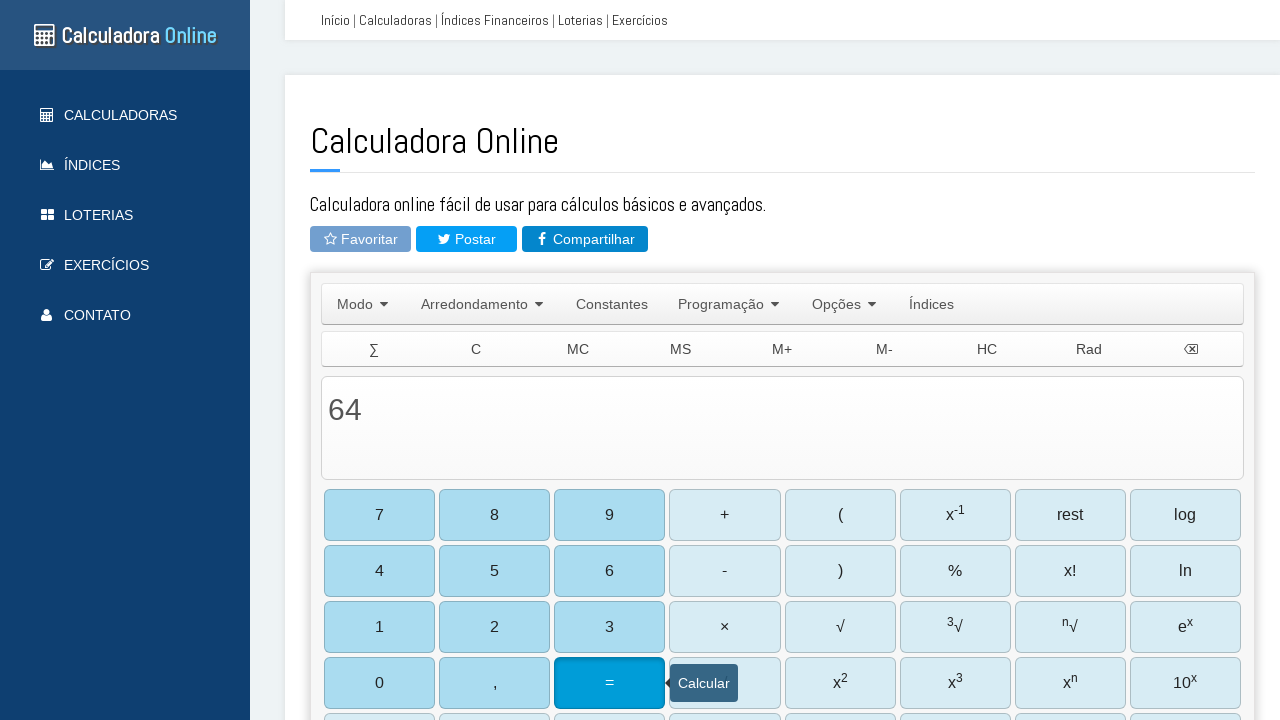

Verified calculation result: 55 + 9 = 64
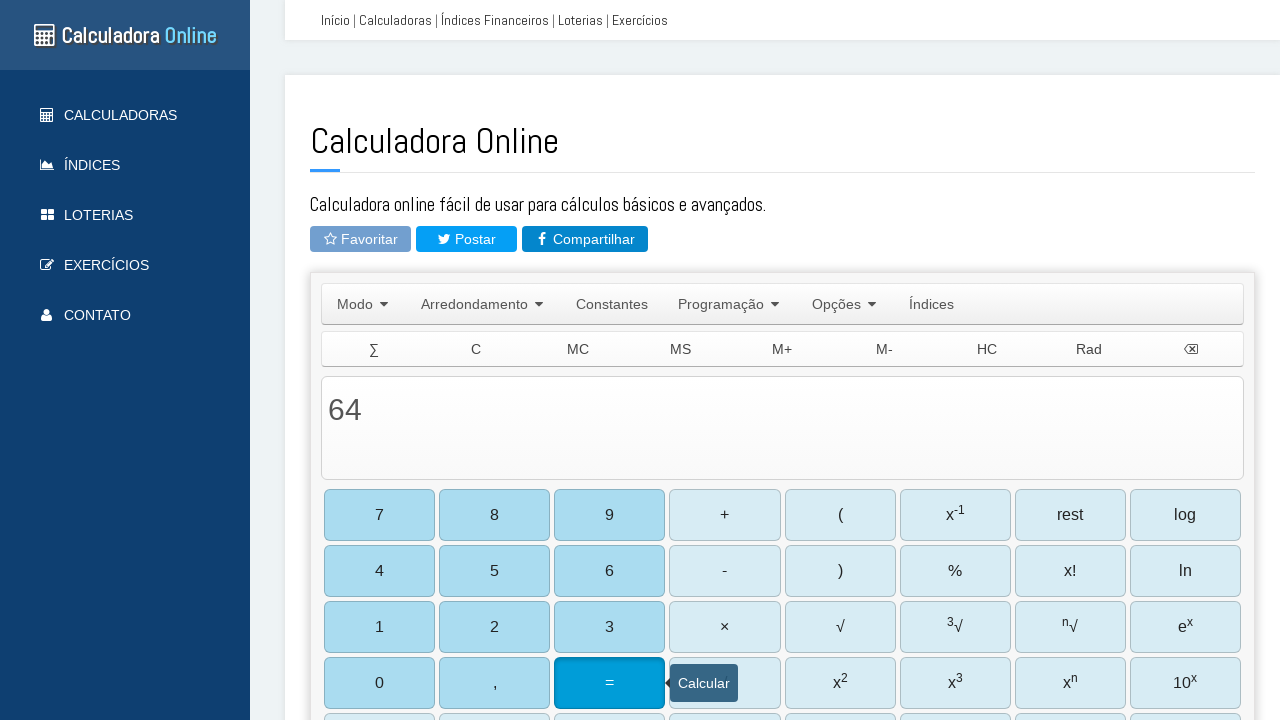

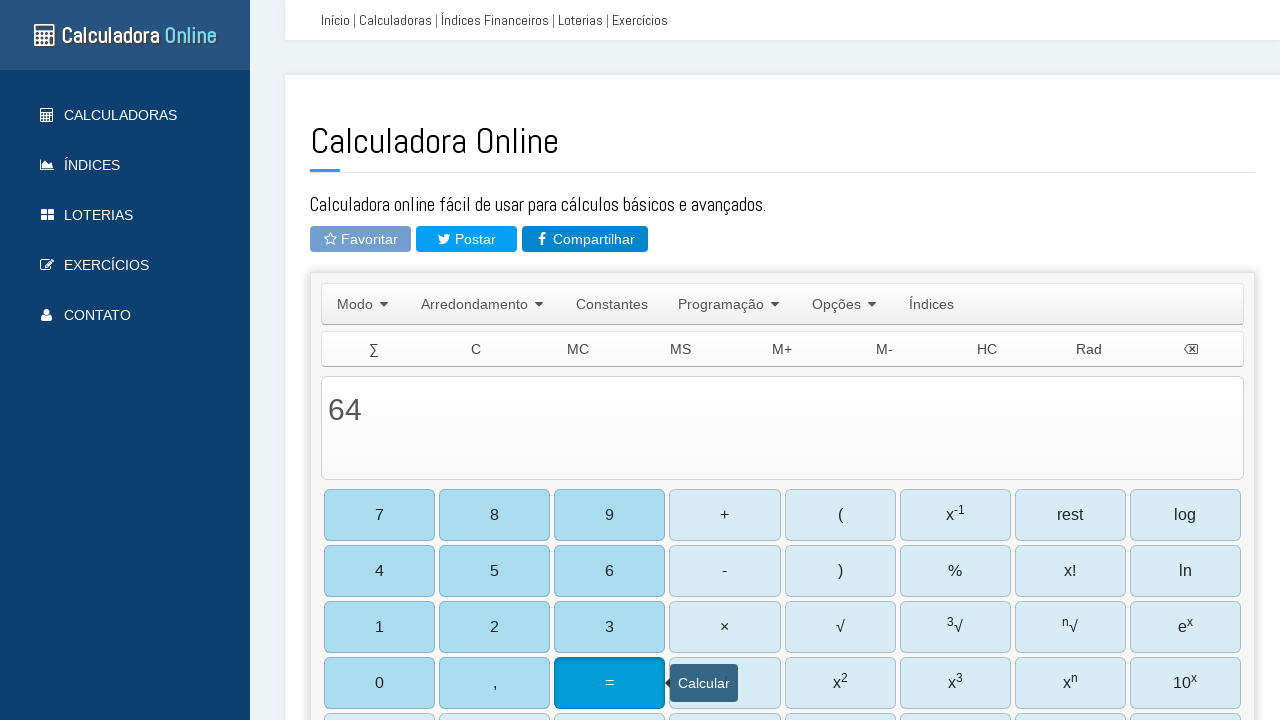